Tests checkbox interaction by navigating to the checkboxes page and toggling checkbox states based on their current selection status

Starting URL: https://the-internet.herokuapp.com/

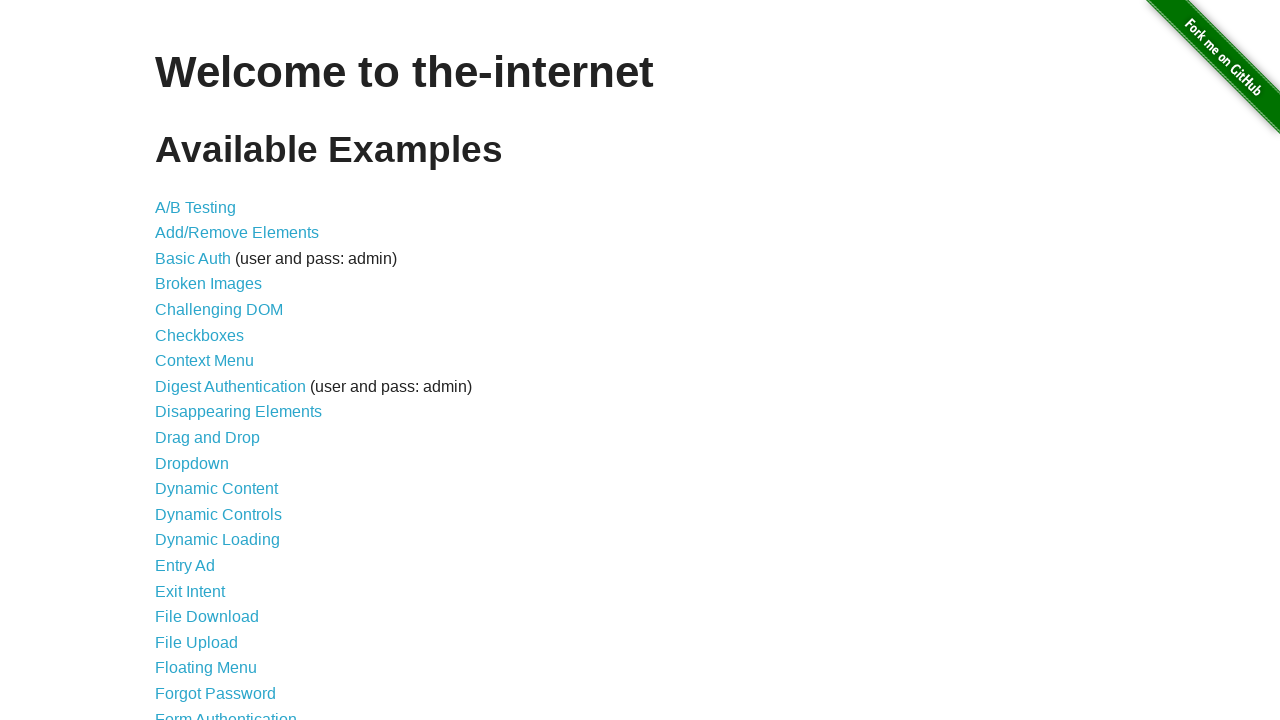

Clicked on Checkboxes link to navigate to the checkbox page at (200, 335) on text=Checkboxes
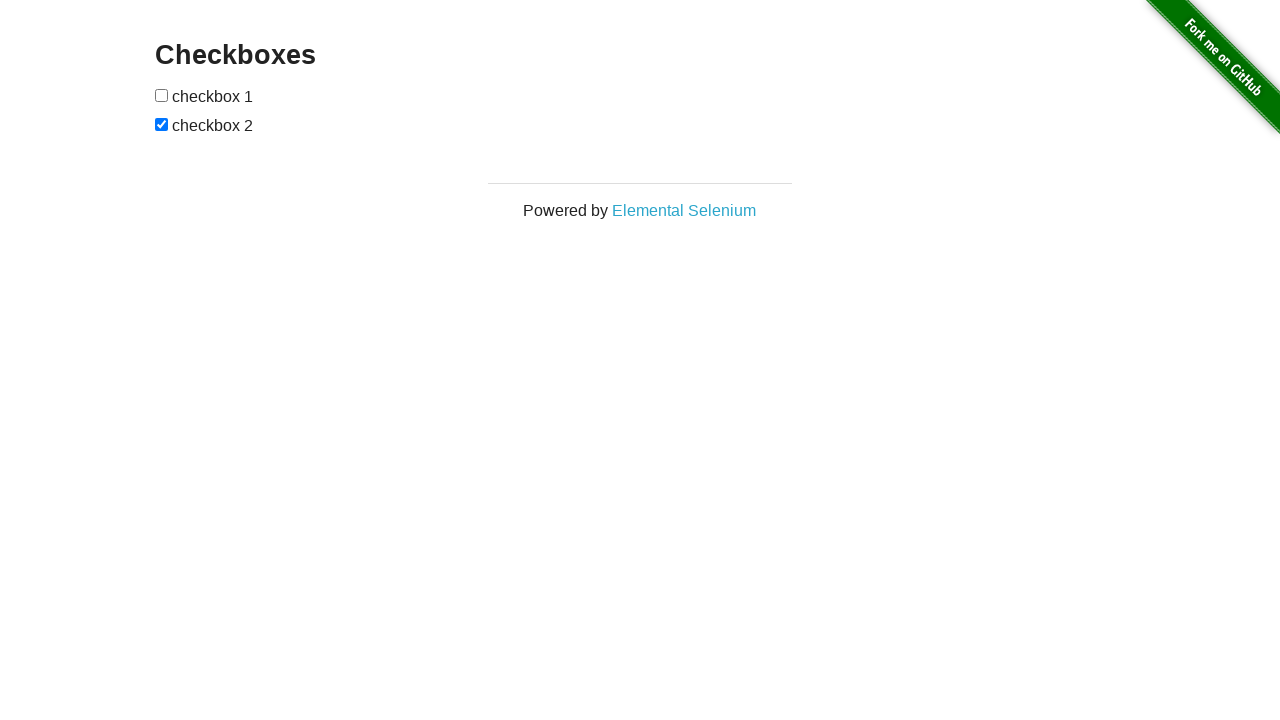

Waited for checkboxes to be visible
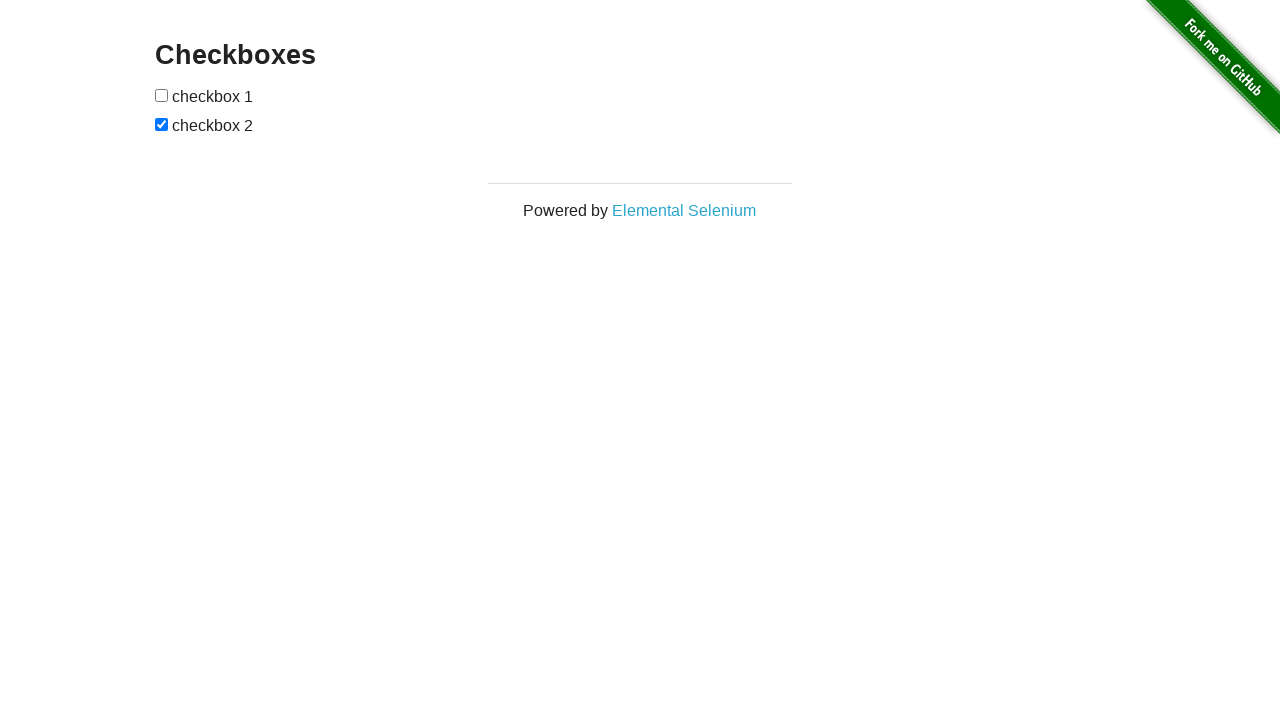

Located checkbox elements
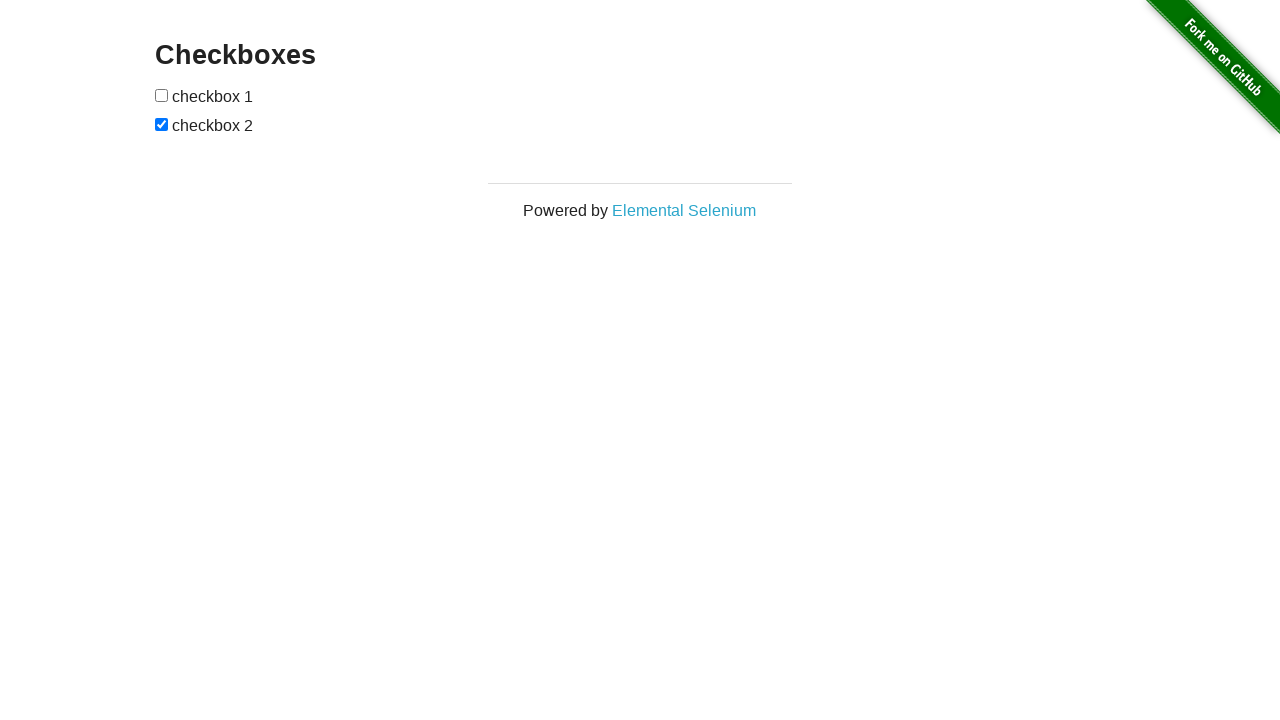

Checkbox 1 was unchecked, clicked checkbox 2 to toggle at (162, 124) on xpath=//*[@id='checkboxes']/input[2]
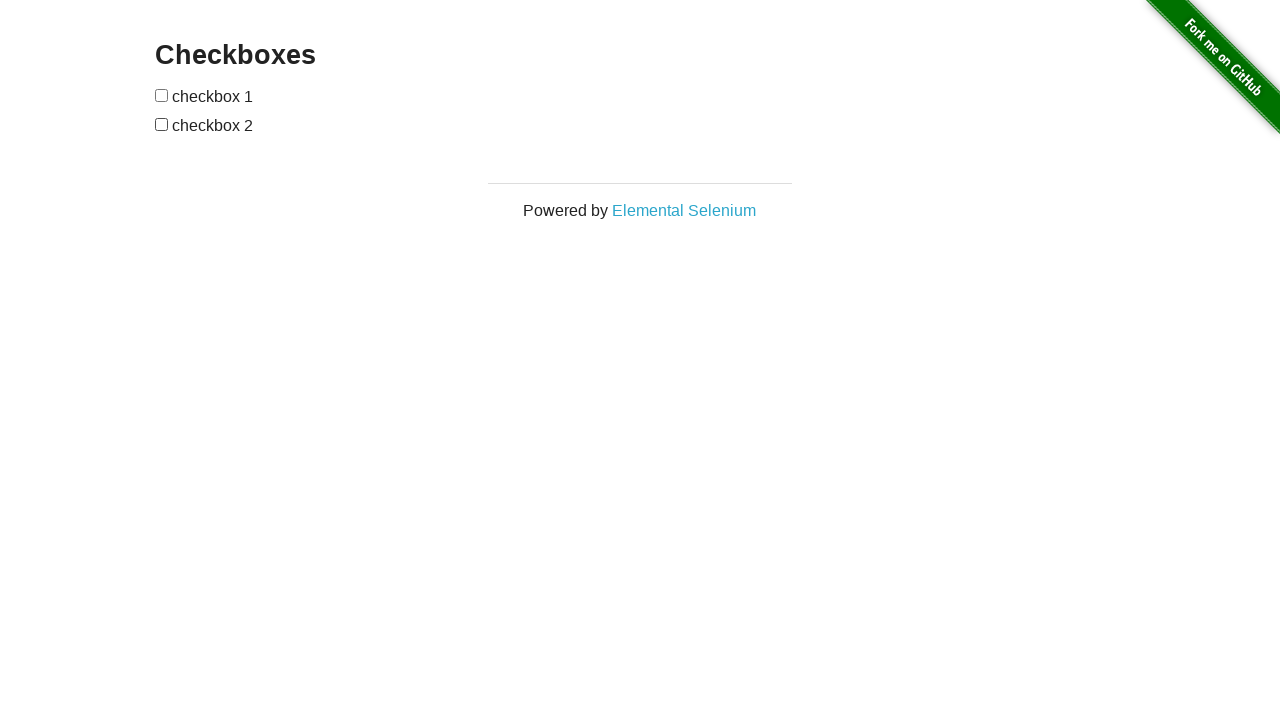

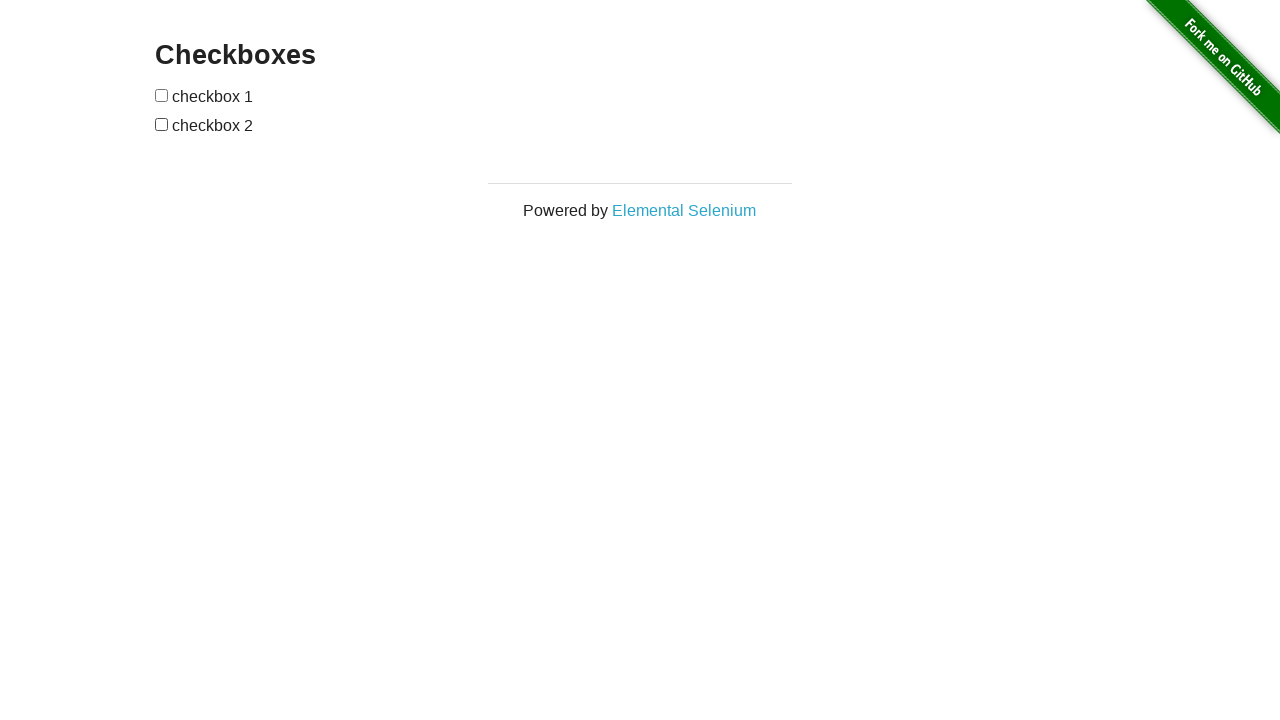